Tests selecting a country from a dropdown menu on a dummy ticket booking form by clicking the country selector and choosing "India" from the options list.

Starting URL: https://www.dummyticket.com/dummy-ticket-for-visa-application/

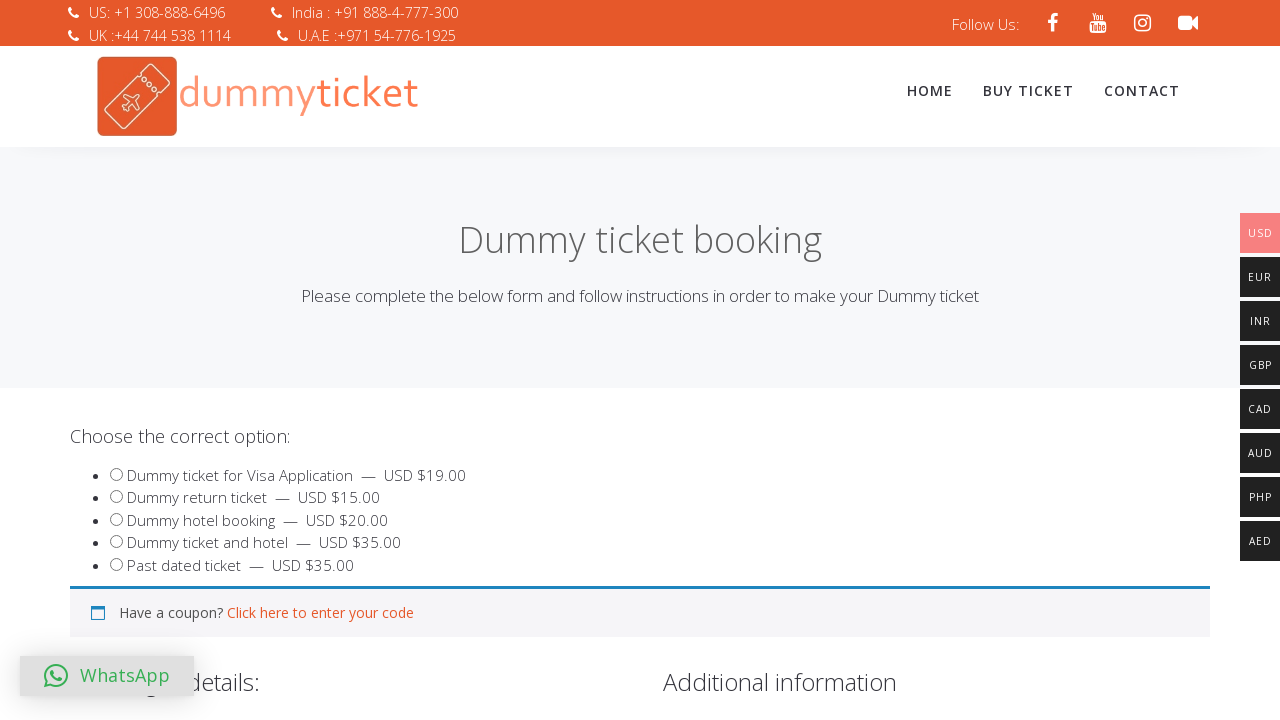

Clicked on the country dropdown selector to open it at (344, 360) on #select2-billing_country-container
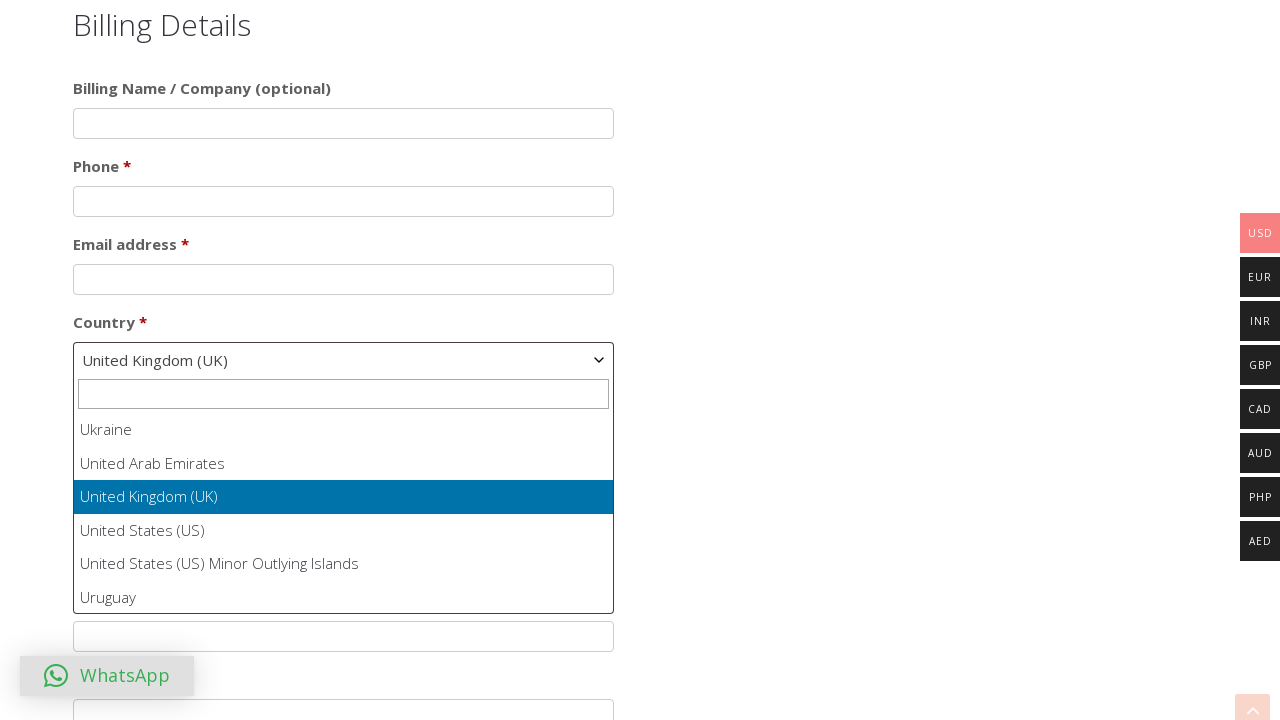

Country dropdown options appeared and loaded
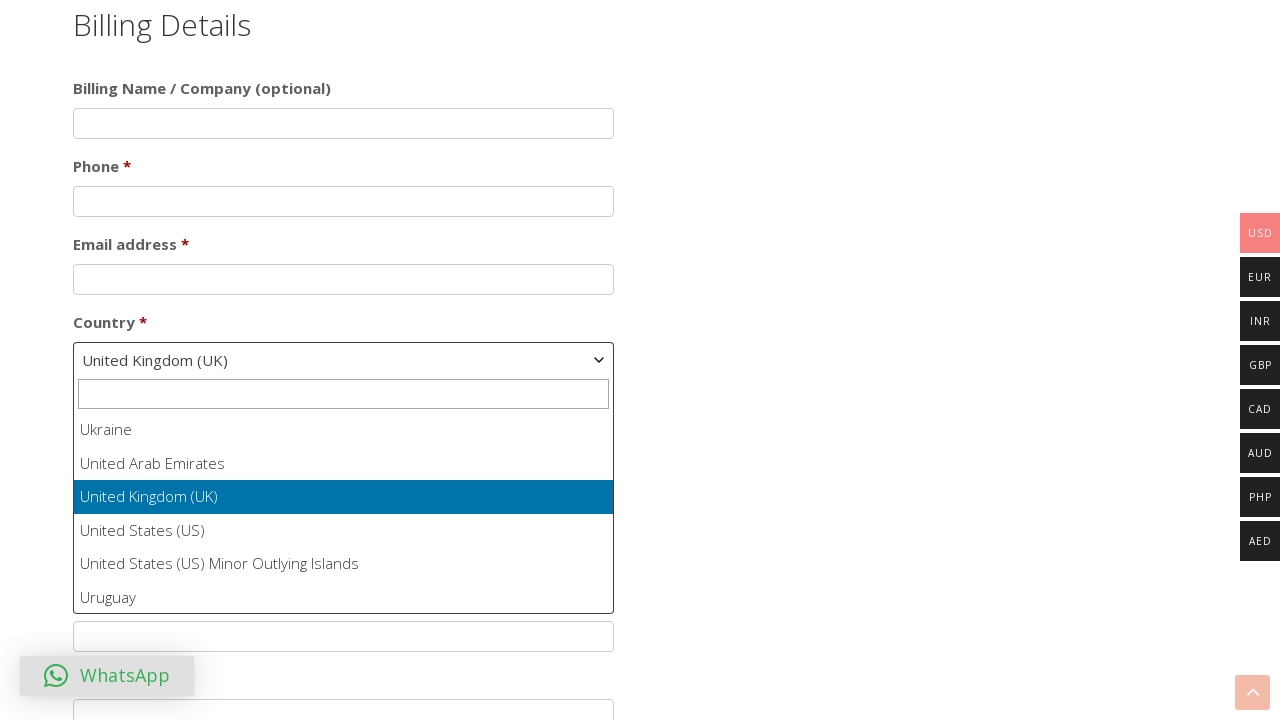

Selected 'India' from the country dropdown list at (344, 512) on span.select2-results ul li:has-text('India')
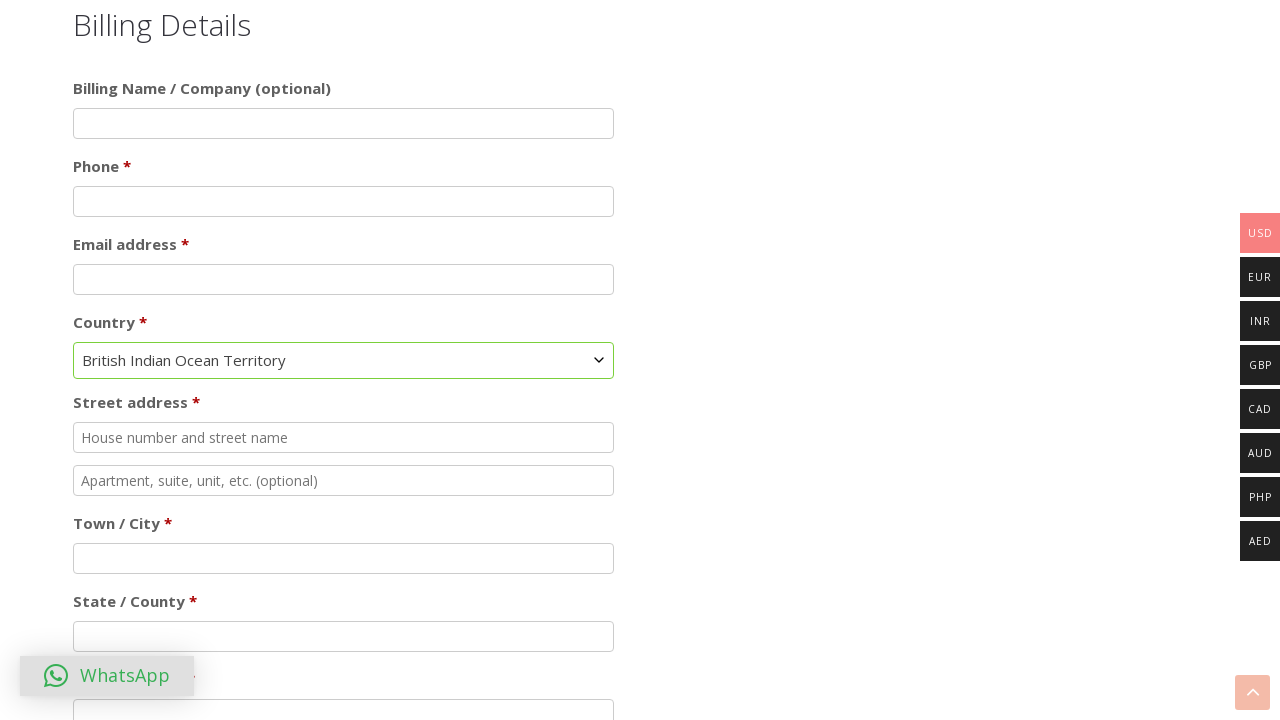

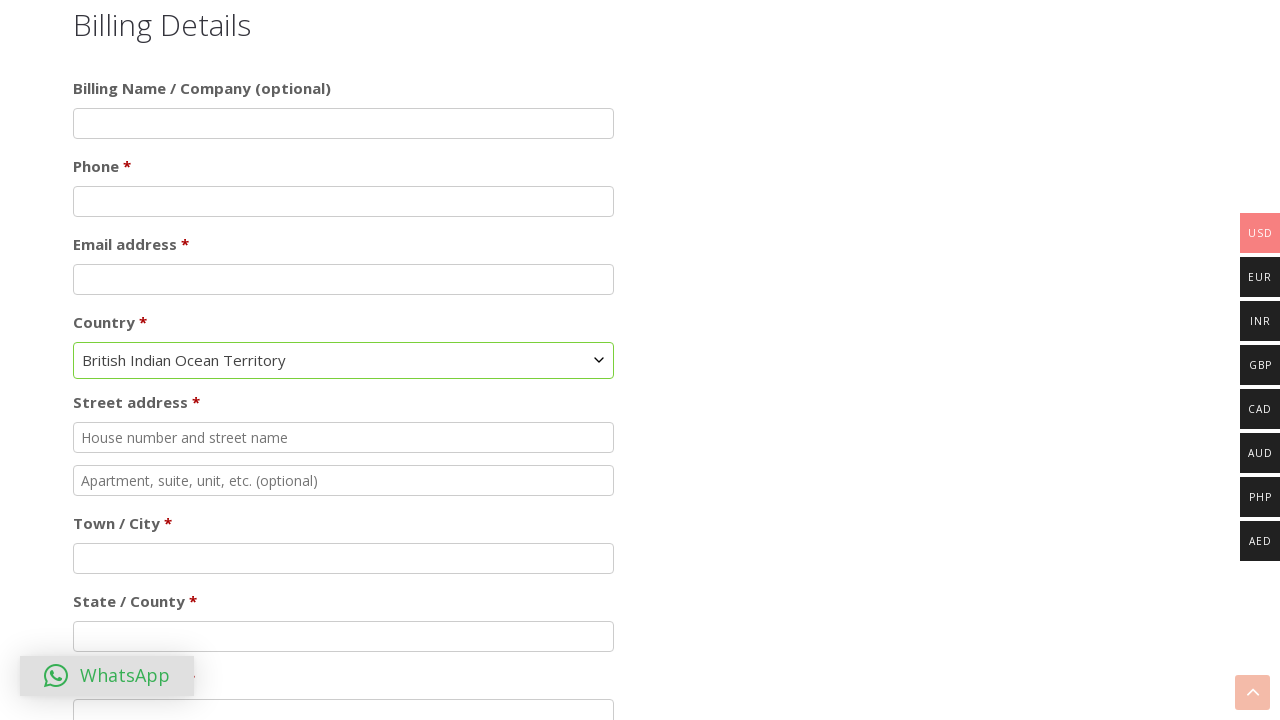